Tests user registration by filling out the registration form with user details and submitting it

Starting URL: https://parabank.parasoft.com/parabank/index.htm

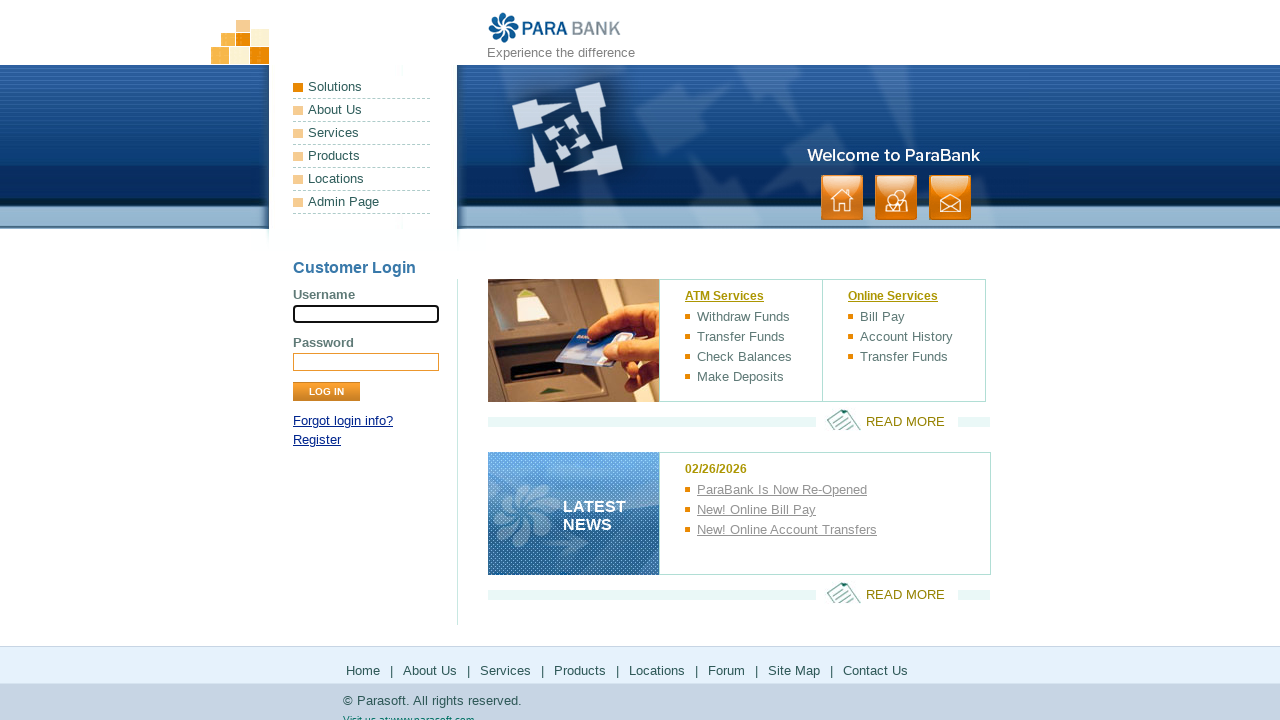

Clicked Register link to navigate to registration page at (317, 440) on xpath=//a[contains(text(),'Register')]
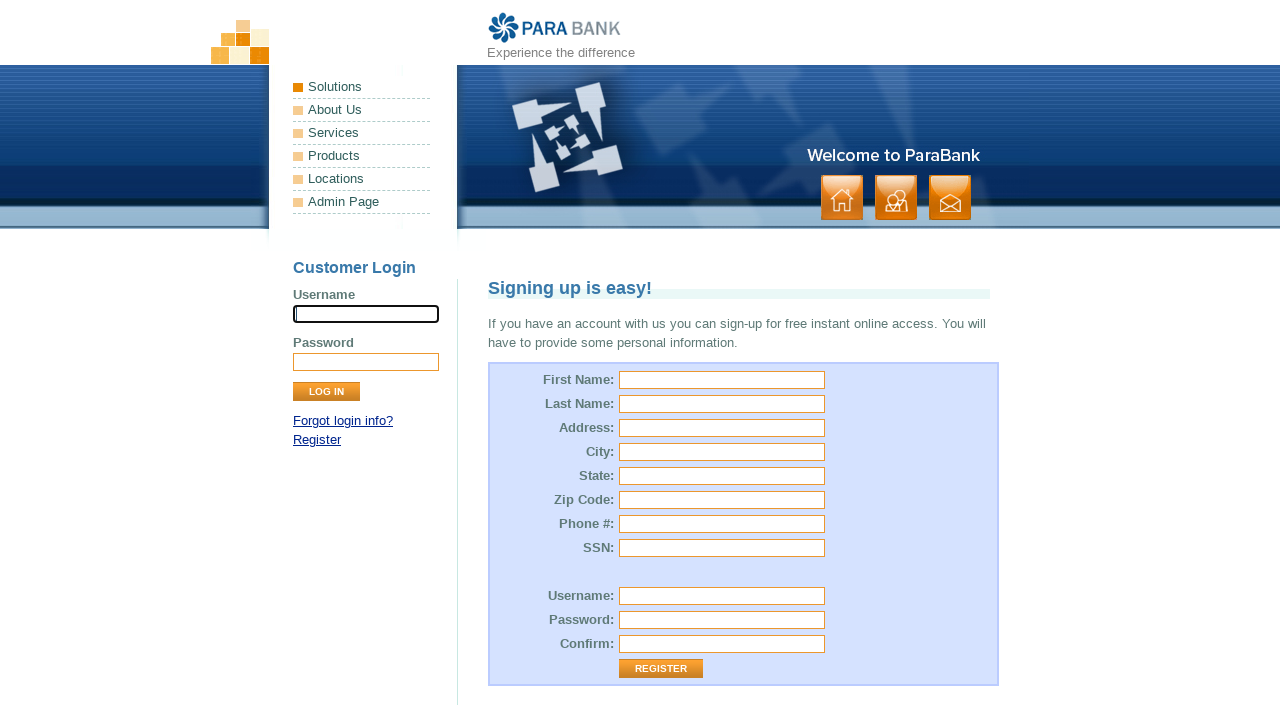

Filled first name field with 'John' on #customer\.firstName
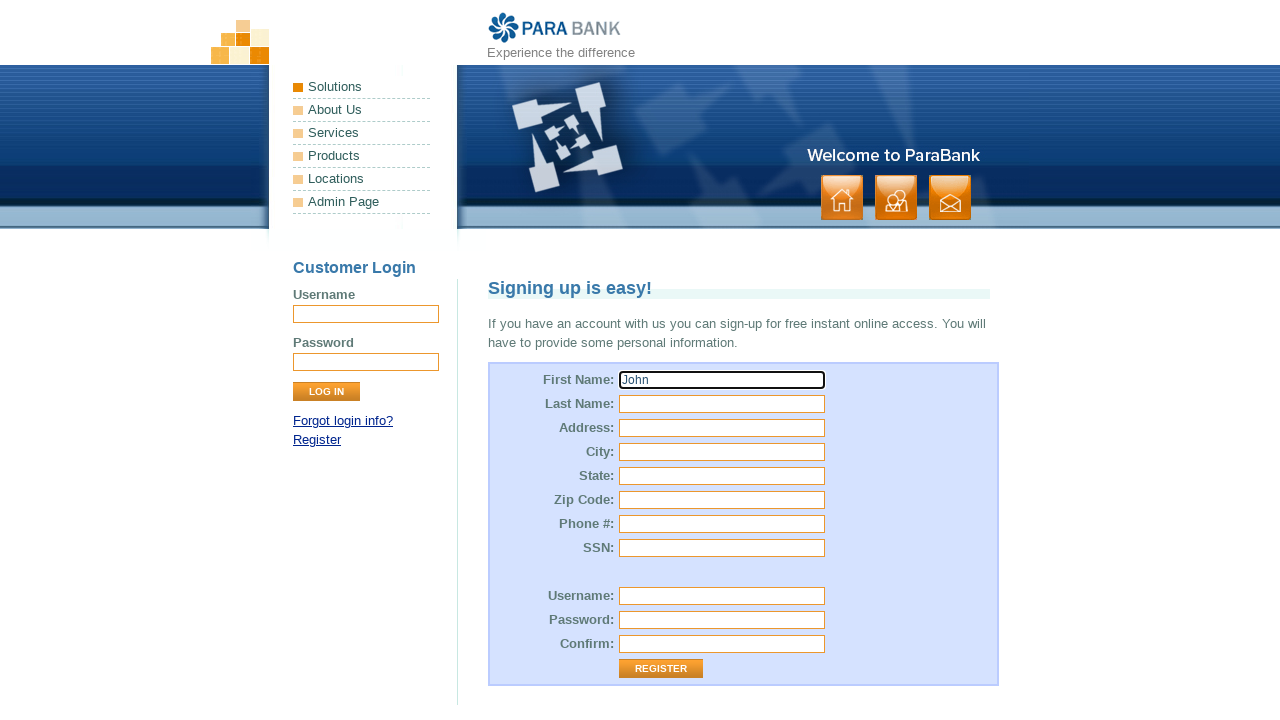

Filled last name field with 'Smith' on #customer\.lastName
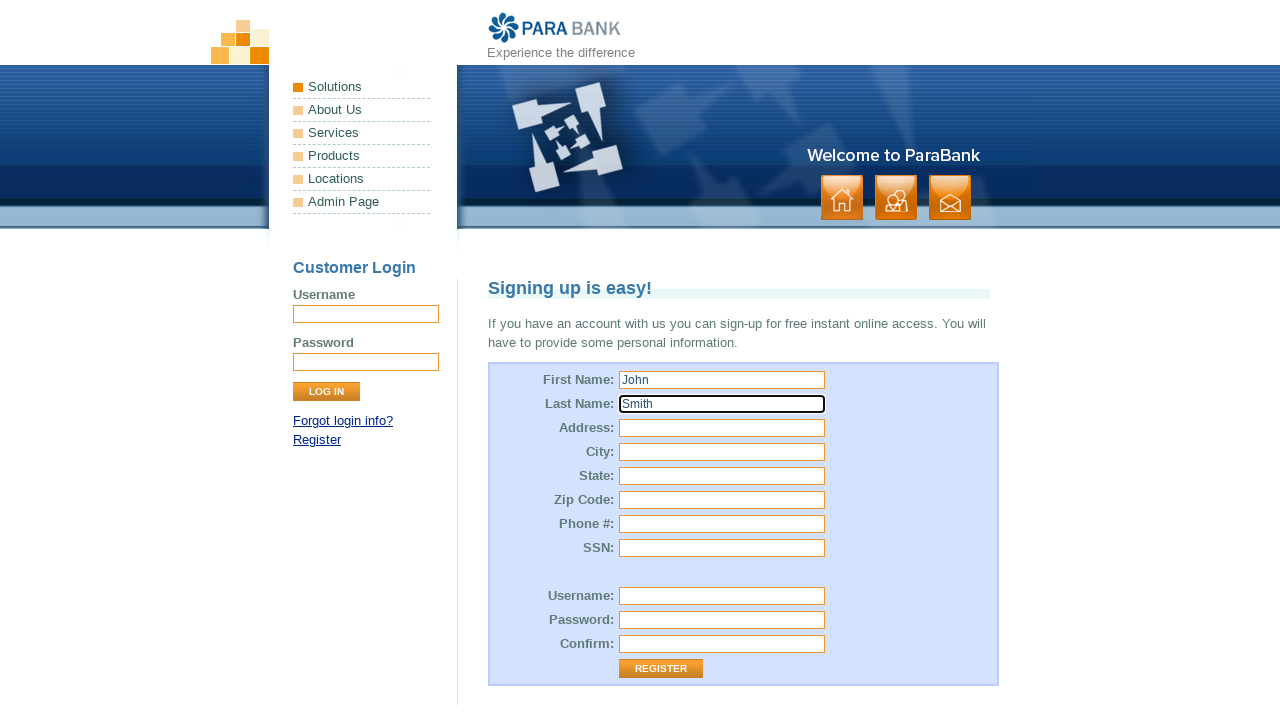

Filled street address field with '123 Main Street' on #customer\.address\.street
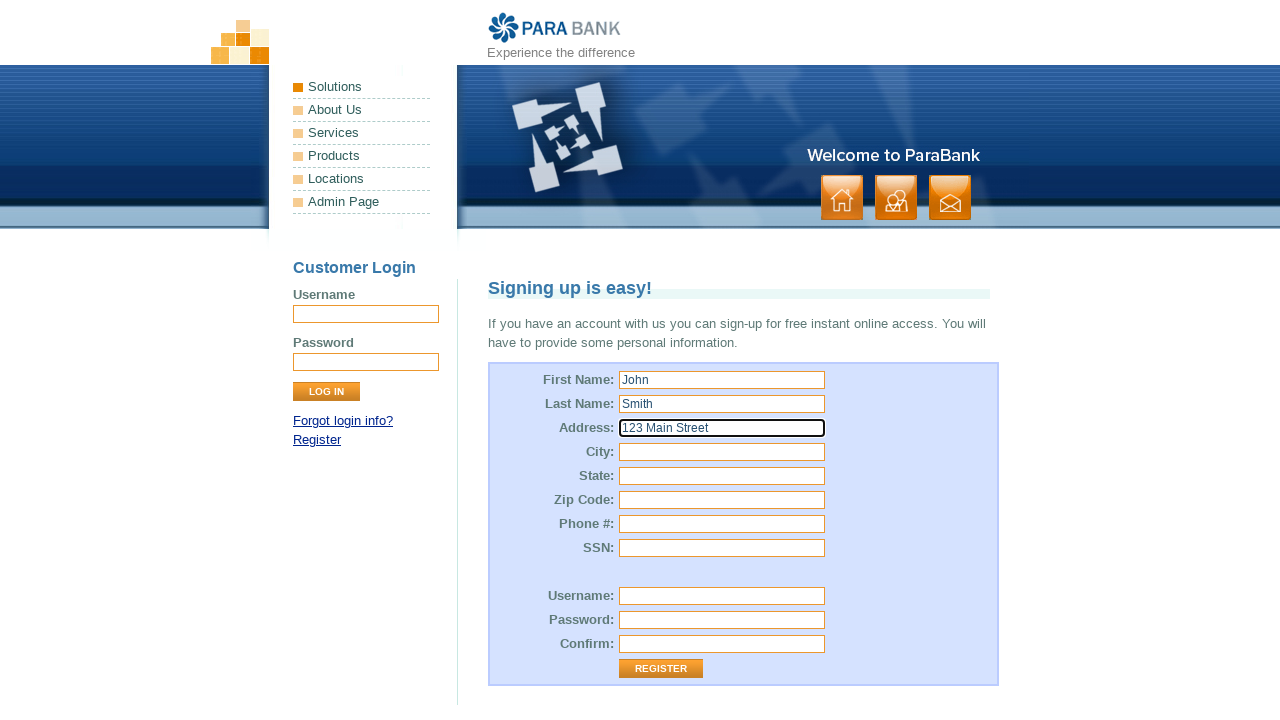

Filled city field with 'New York' on input[name='customer.address.city']
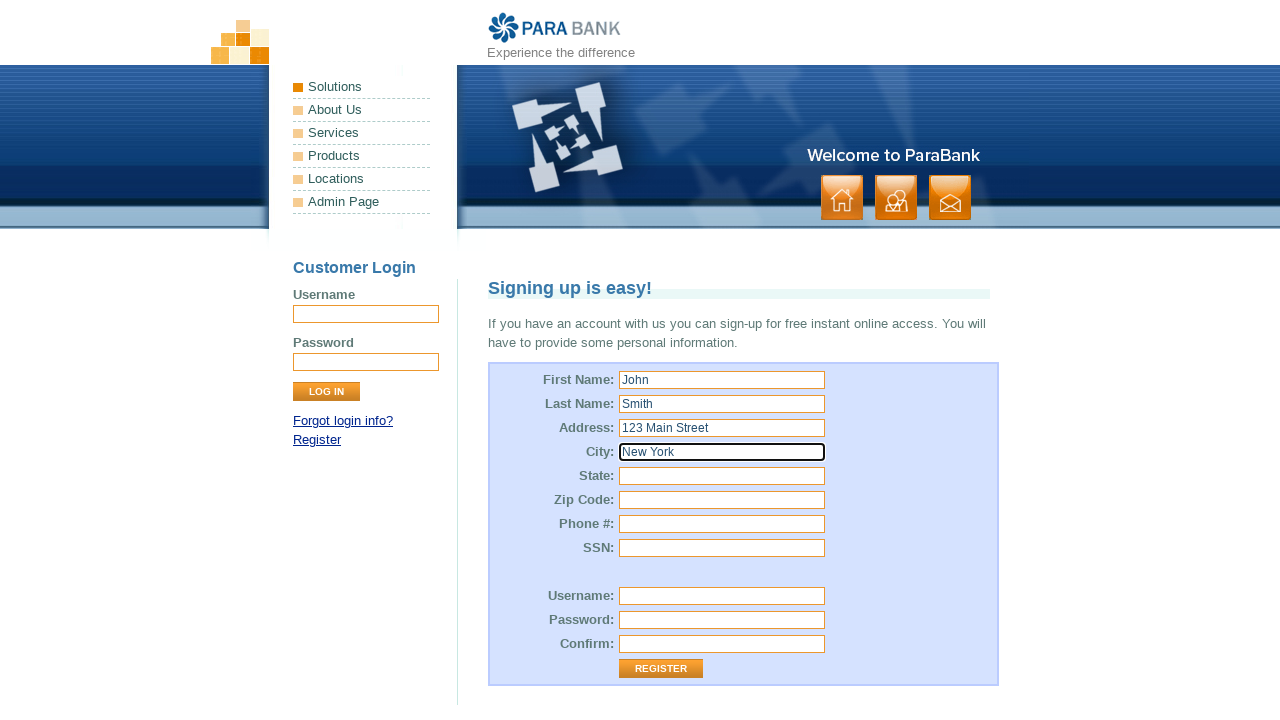

Filled state field with 'NY' on #customer\.address\.state
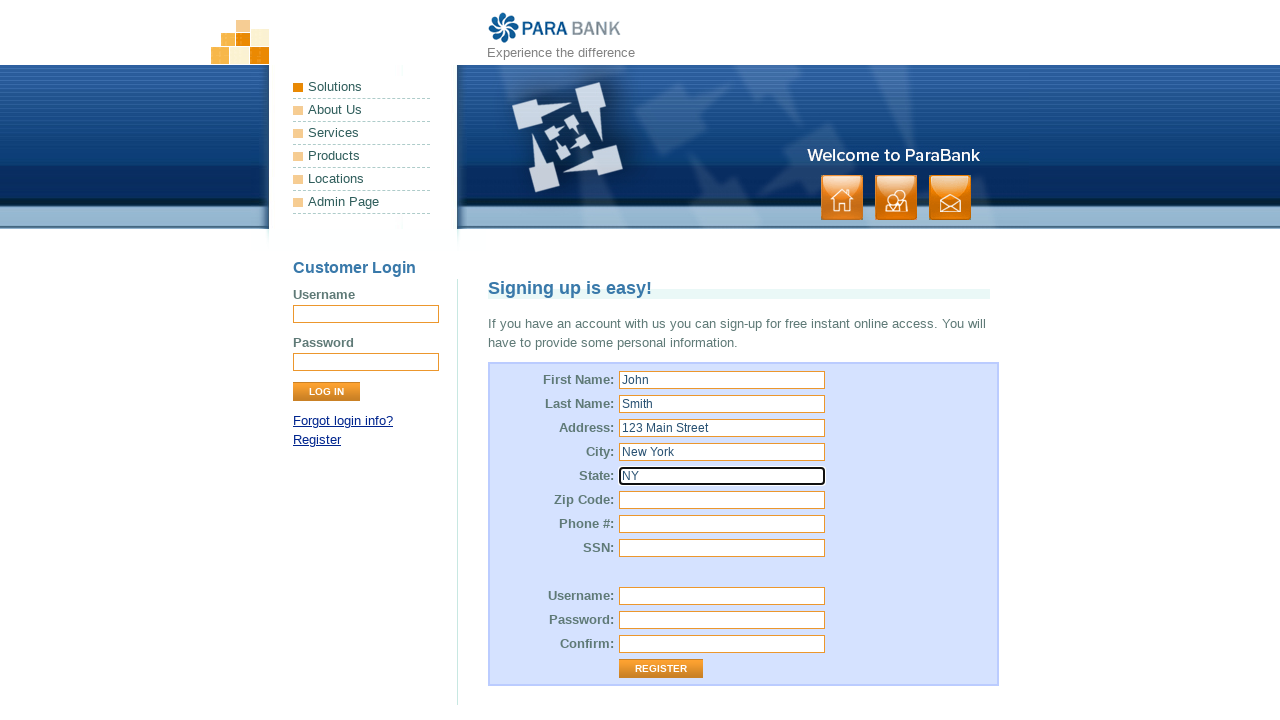

Filled zip code field with '10001' on #customer\.address\.zipCode
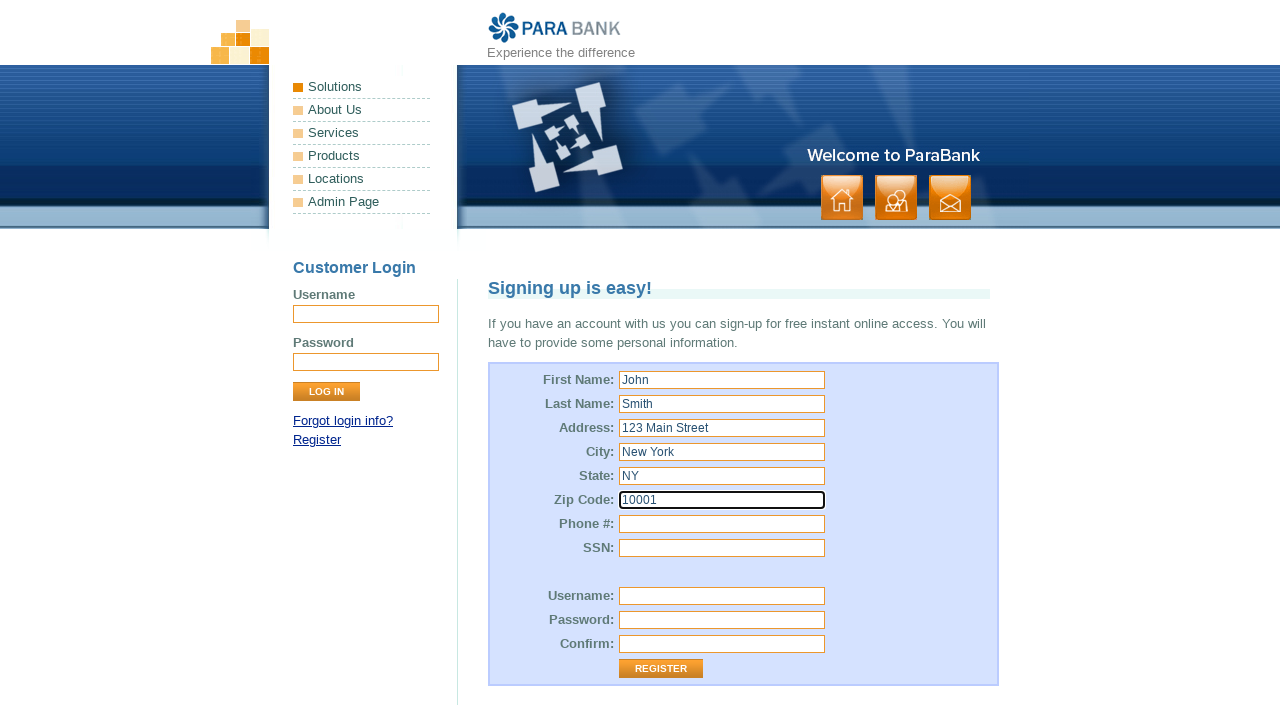

Filled phone number field with '5551234567' on #customer\.phoneNumber
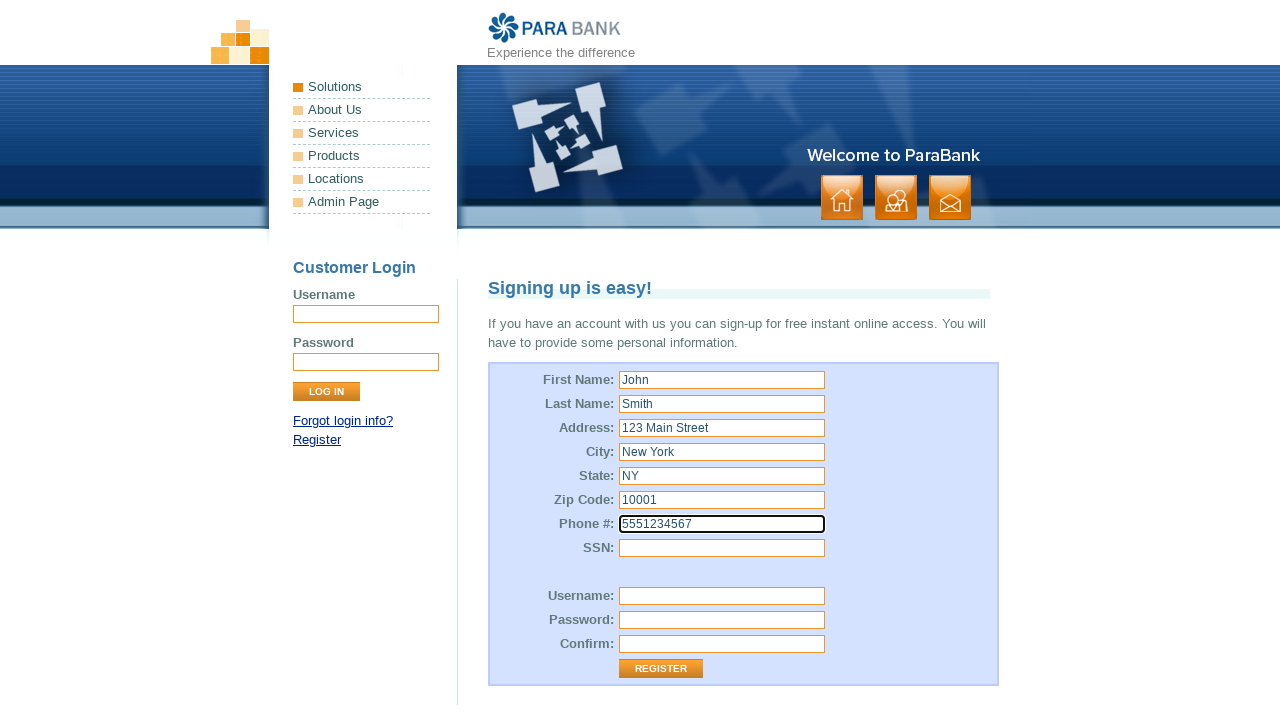

Filled SSN field with '123456789' on input[name='customer.ssn']
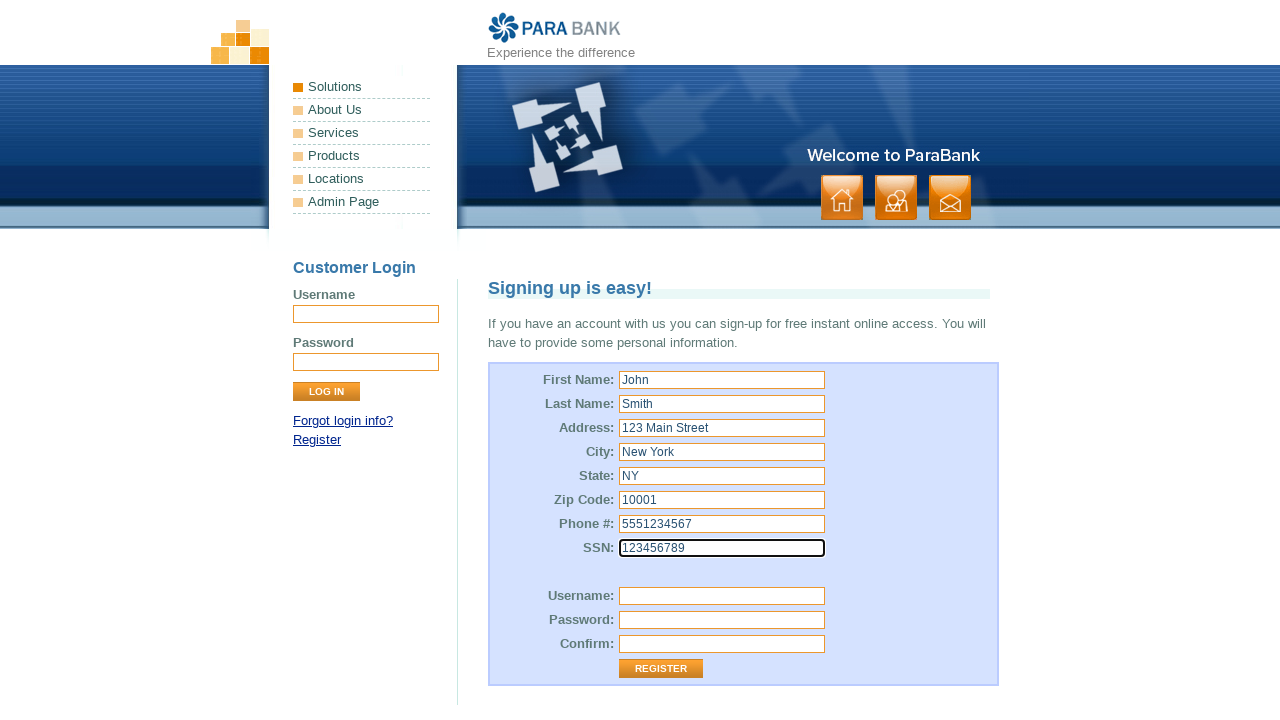

Filled username field with 'testuser789' on #customer\.username
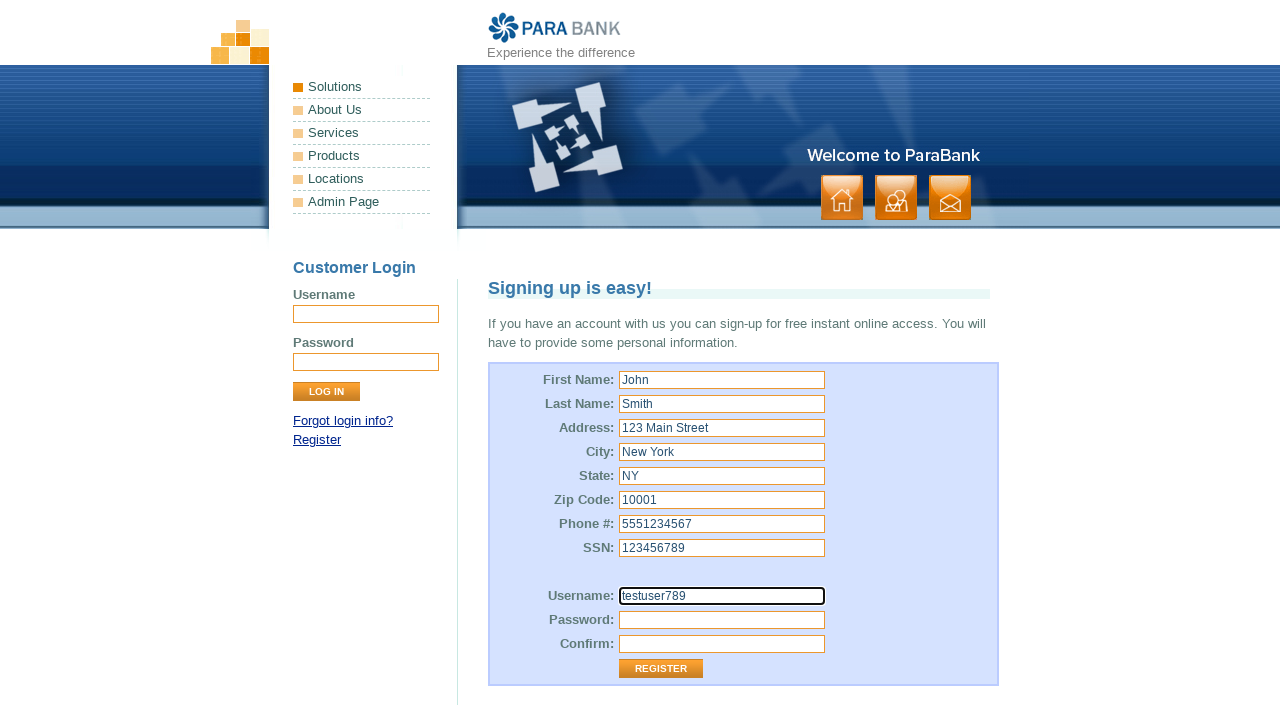

Filled password field with 'SecurePass123' on #customer\.password
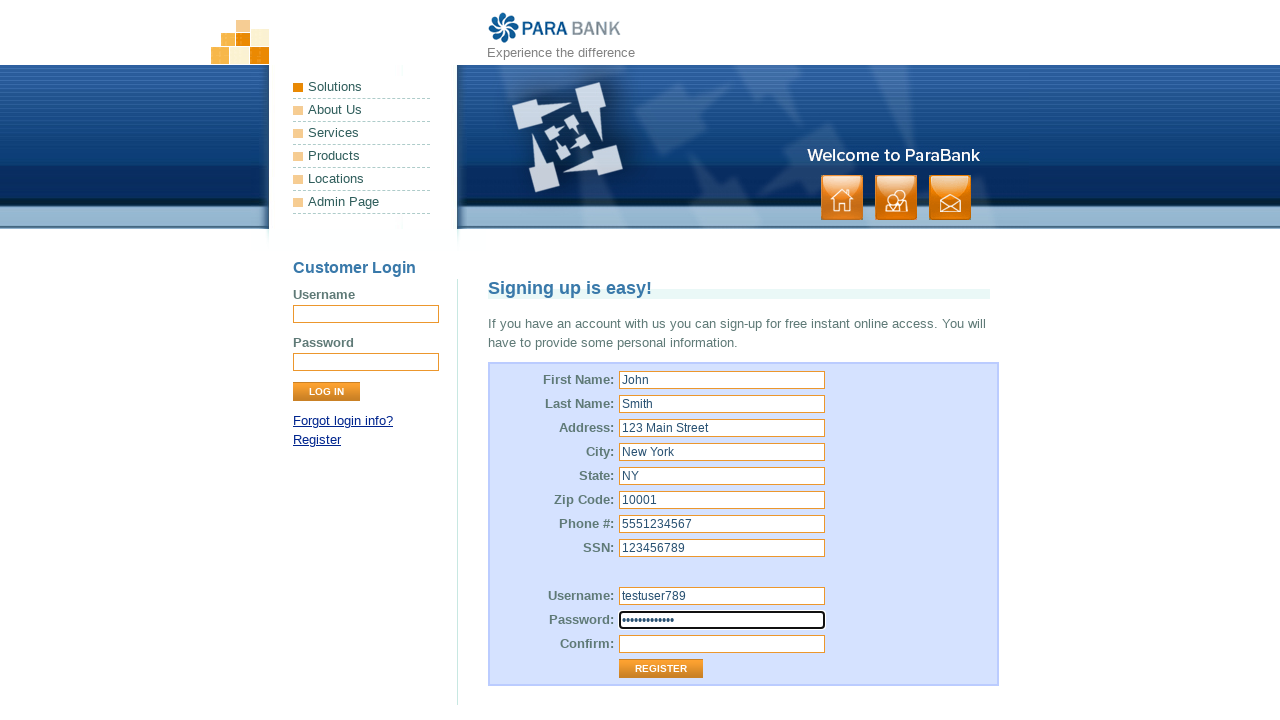

Filled repeat password field with 'SecurePass123' on #repeatedPassword
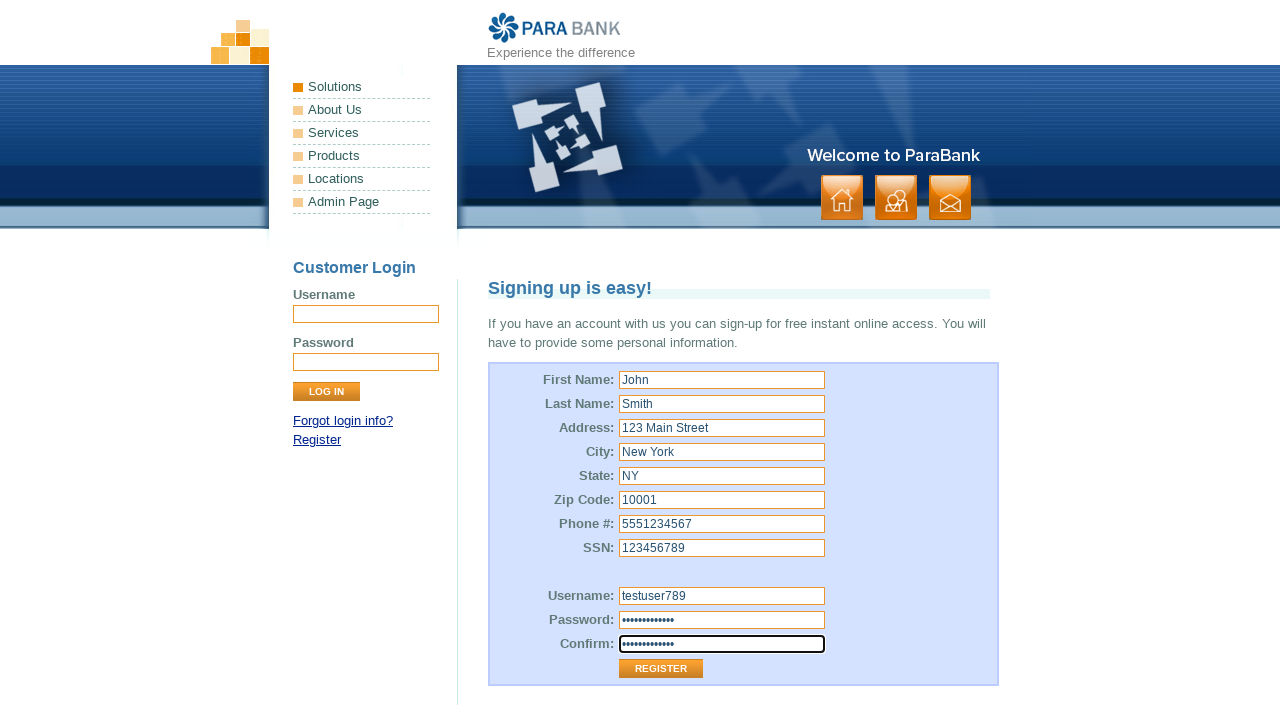

Clicked Register button to submit registration form at (661, 669) on xpath=//tbody/tr[13]/td[2]/input[1]
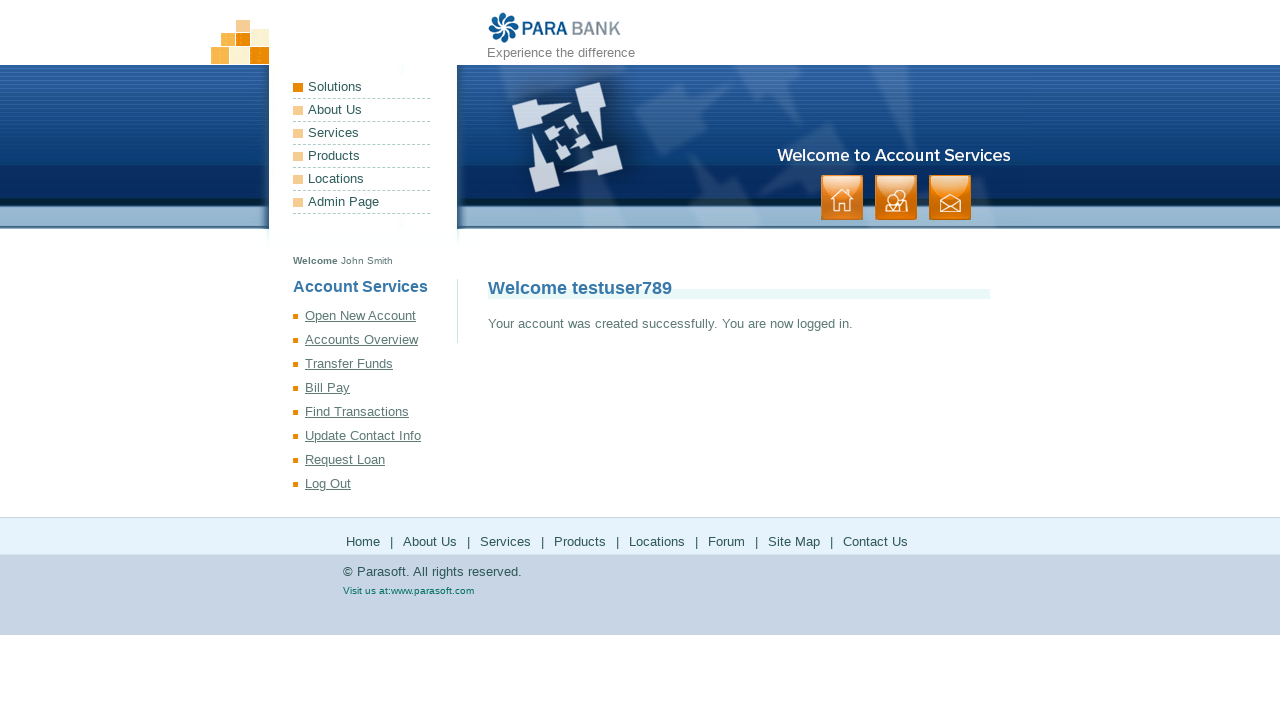

Account registration successful - success message displayed
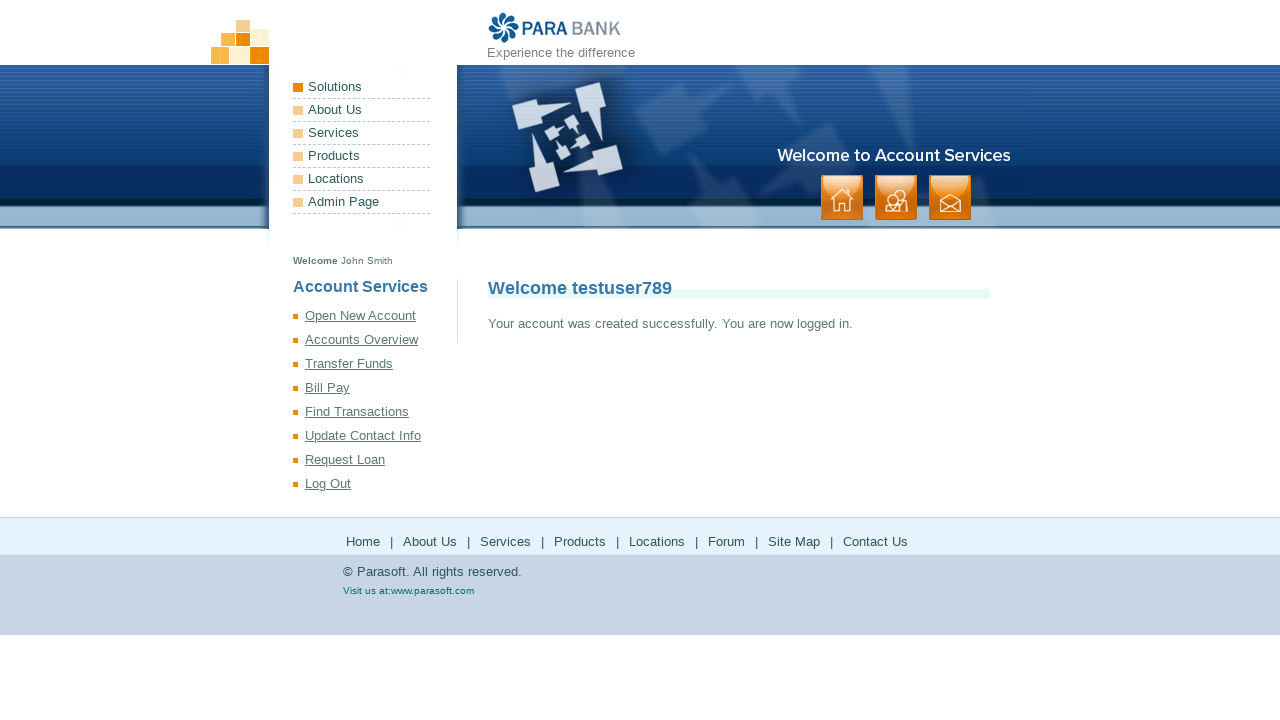

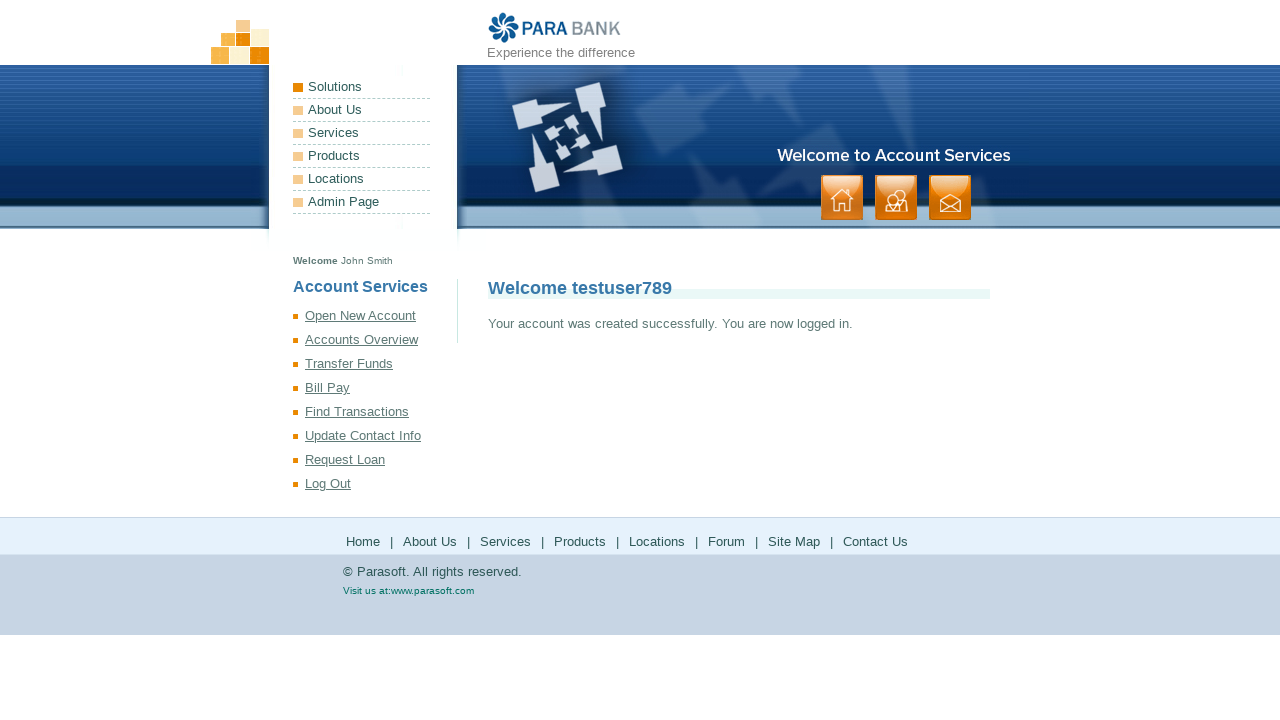